Navigates to the devjack.vercel.app website and waits for the page to load

Starting URL: https://devjack.vercel.app/

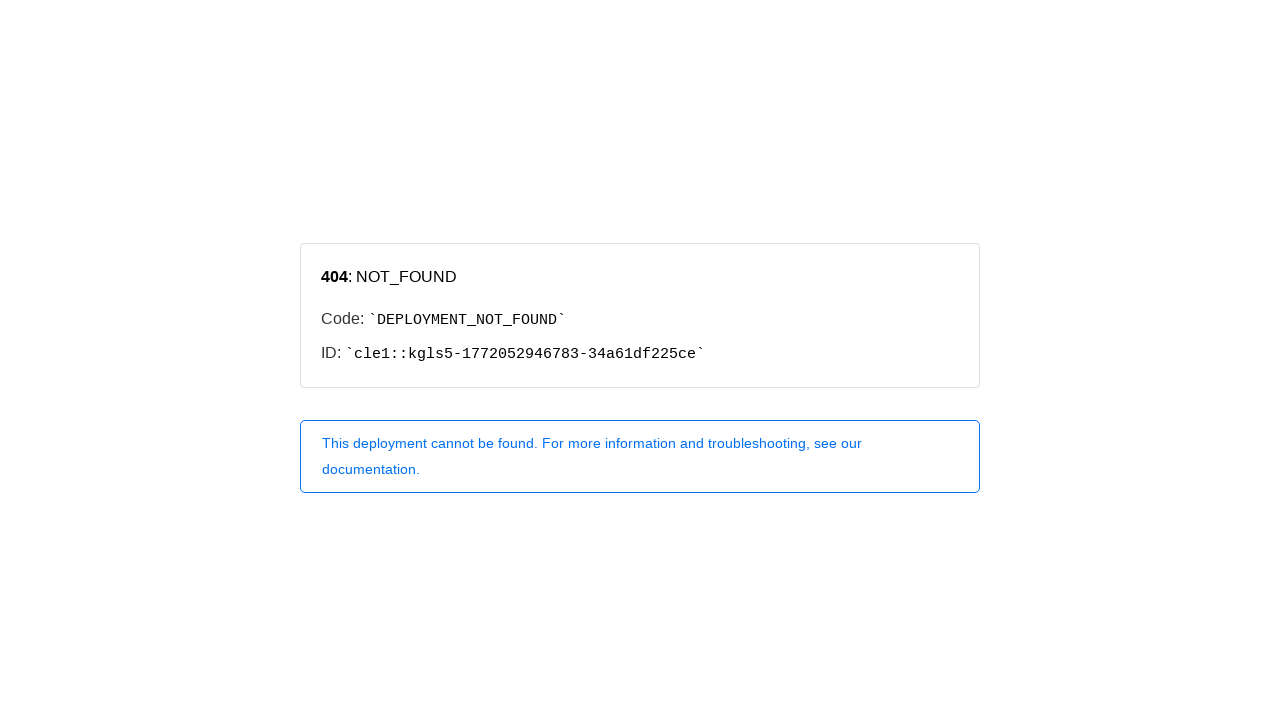

Navigated to https://devjack.vercel.app/
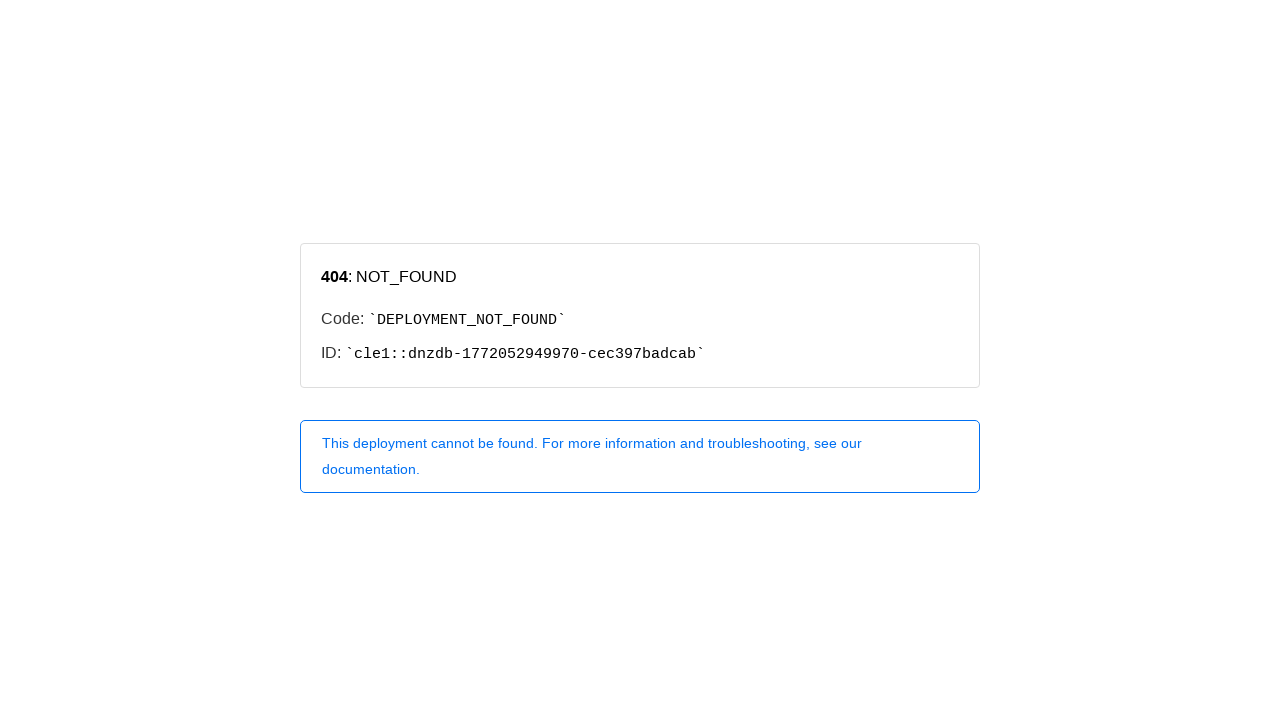

Page loaded and network idle state reached
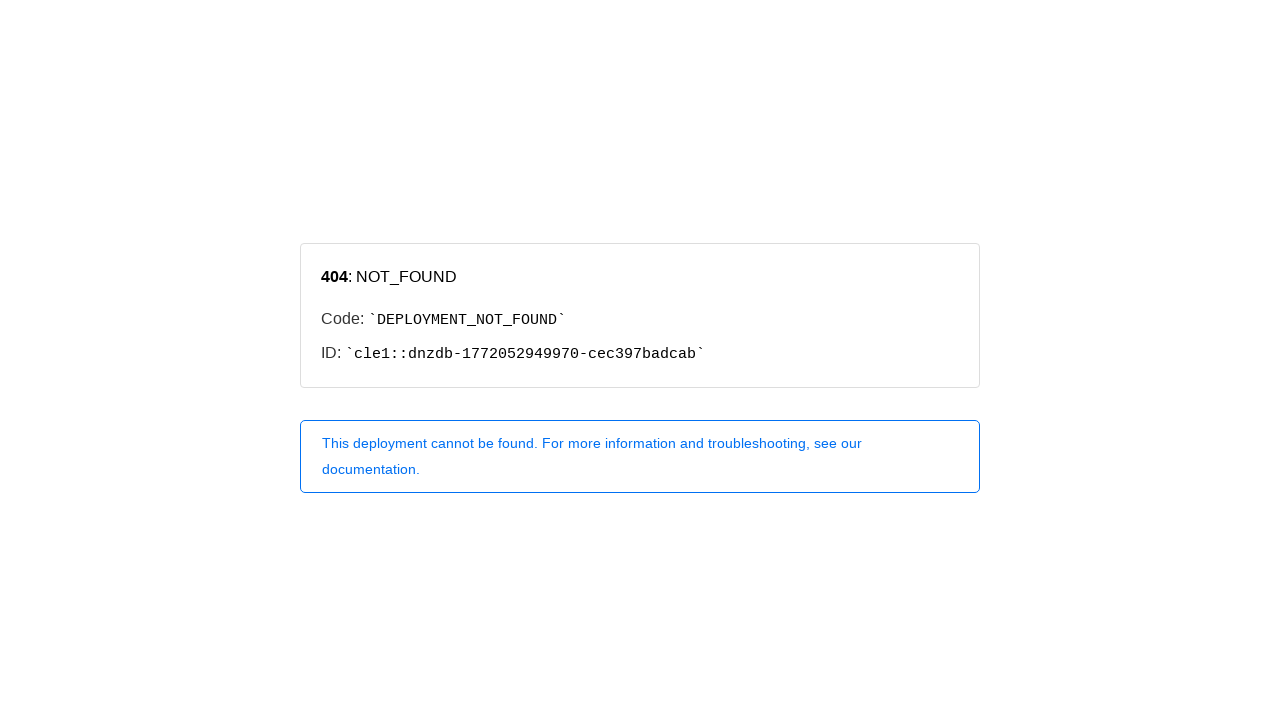

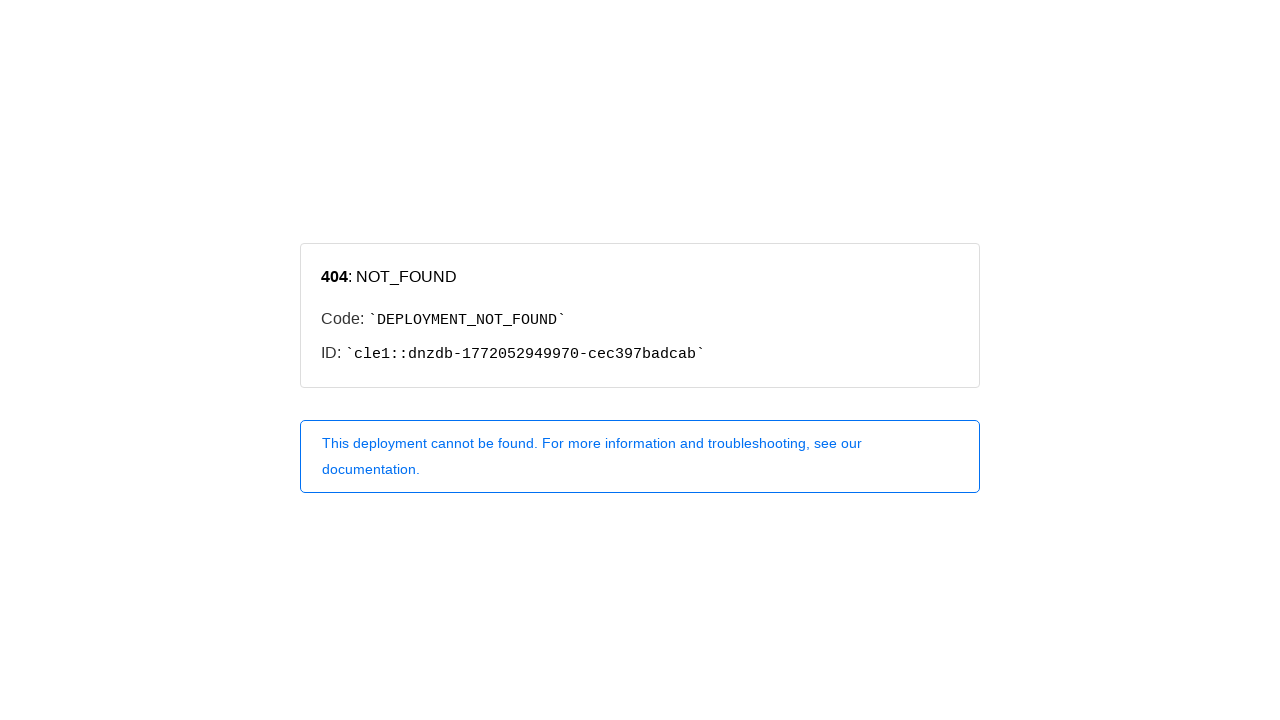